Navigates to an OpenCart registration page and fills all form fields with test data

Starting URL: https://naveenautomationlabs.com/opencart/index.php?route=account/register

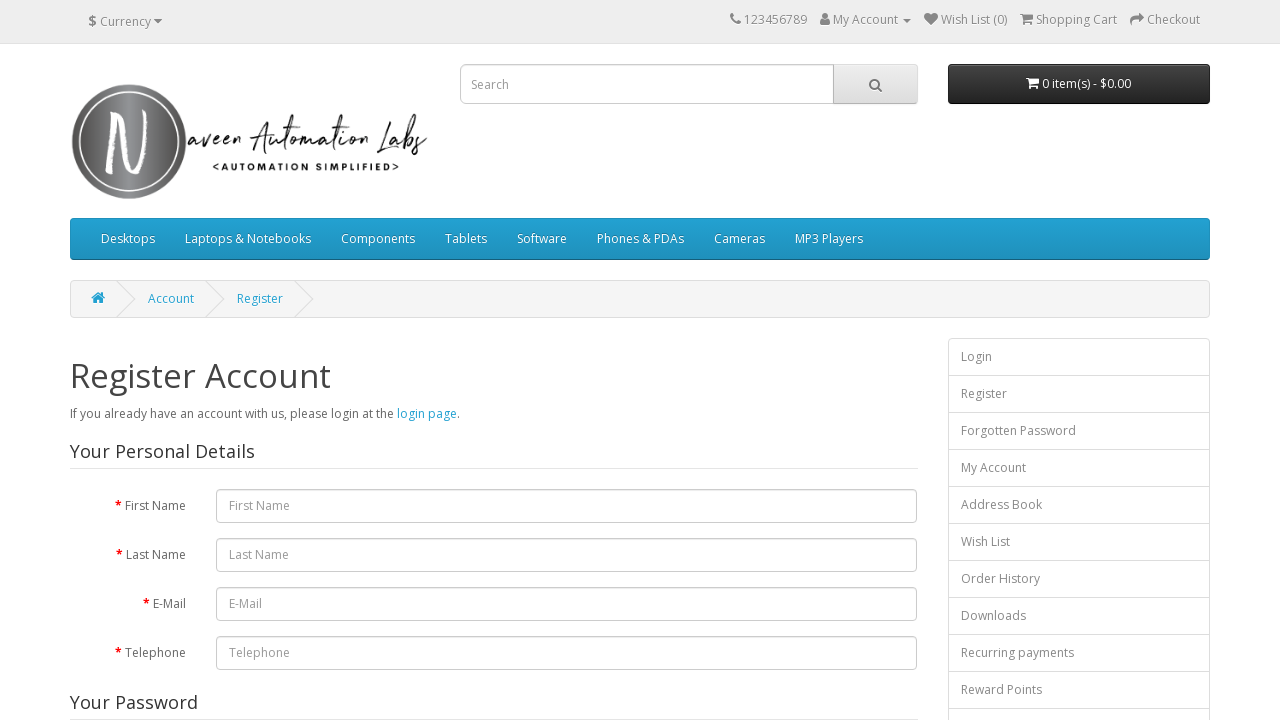

Waited for page to load completely (networkidle)
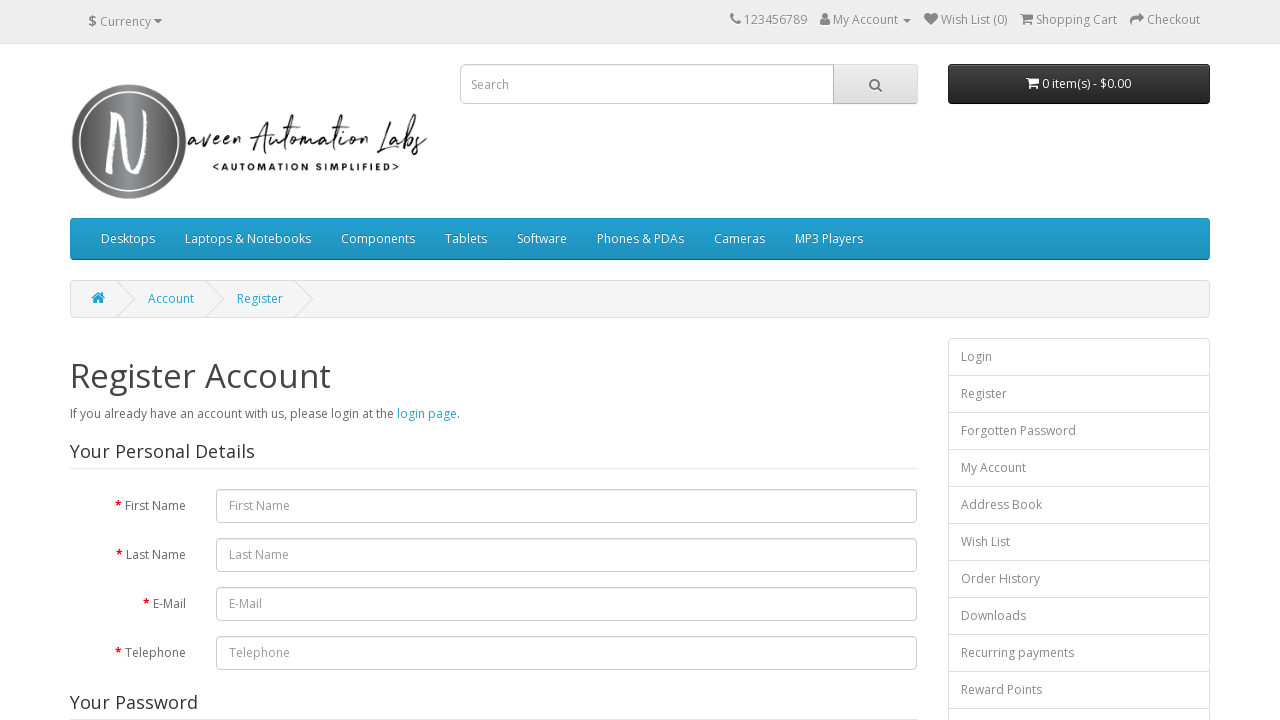

Located all form control elements on the registration page
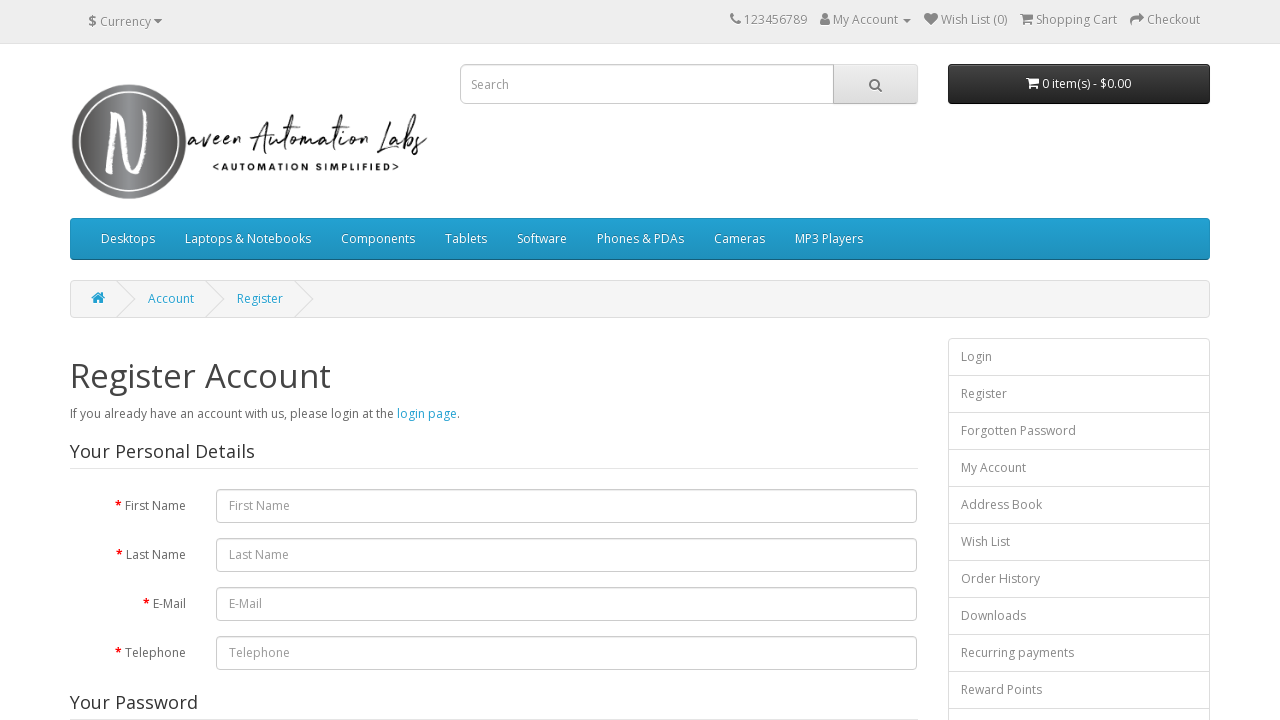

Filled form control element 0 with test data on .form-control >> nth=0
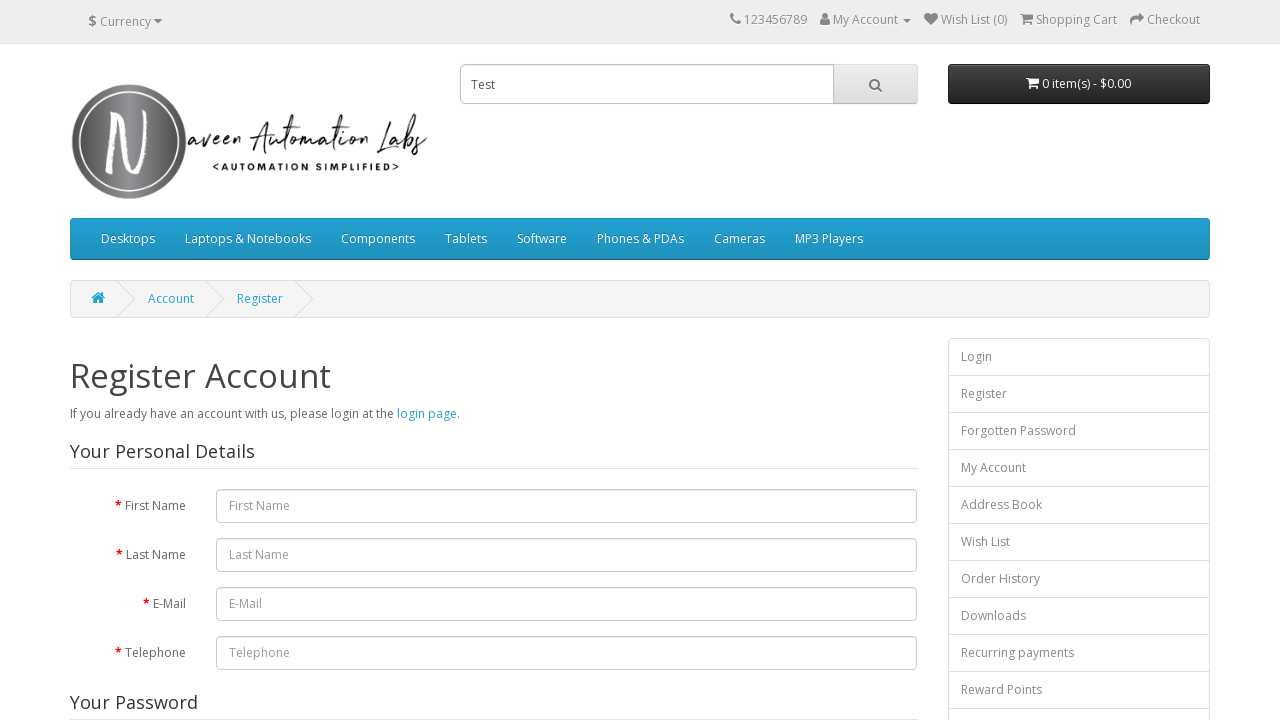

Filled form control element 1 with test data on .form-control >> nth=1
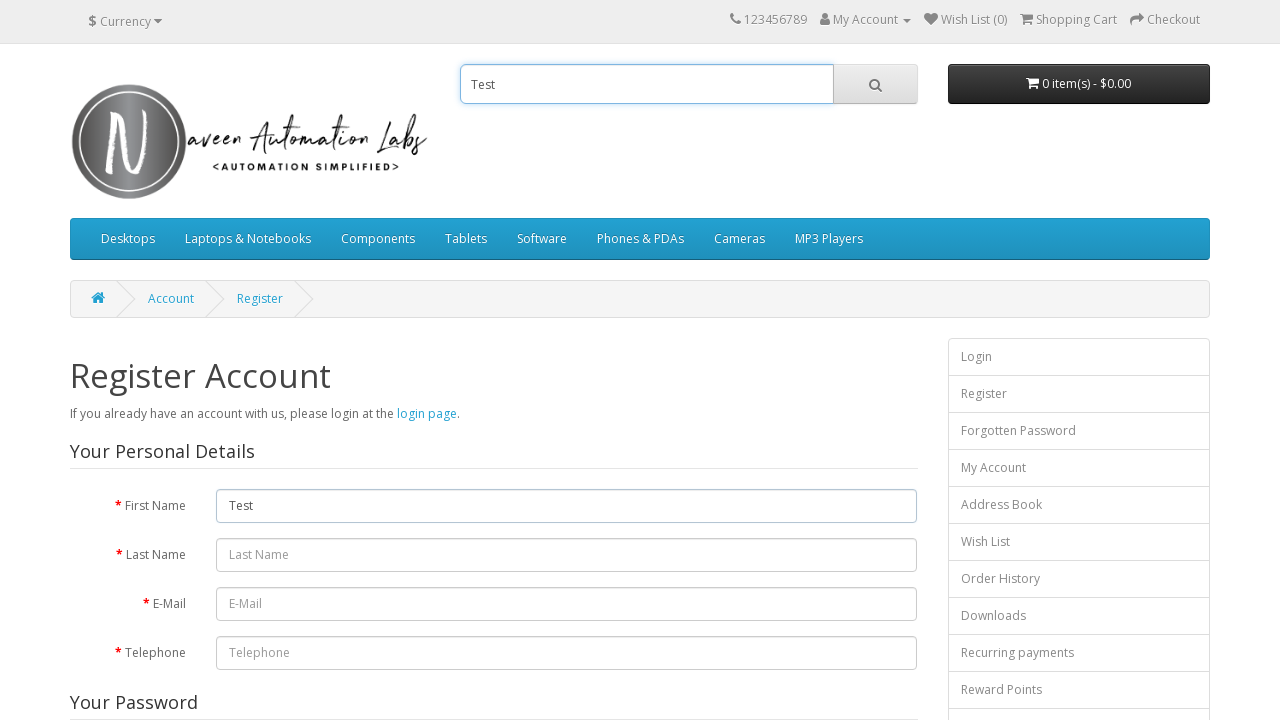

Filled form control element 2 with test data on .form-control >> nth=2
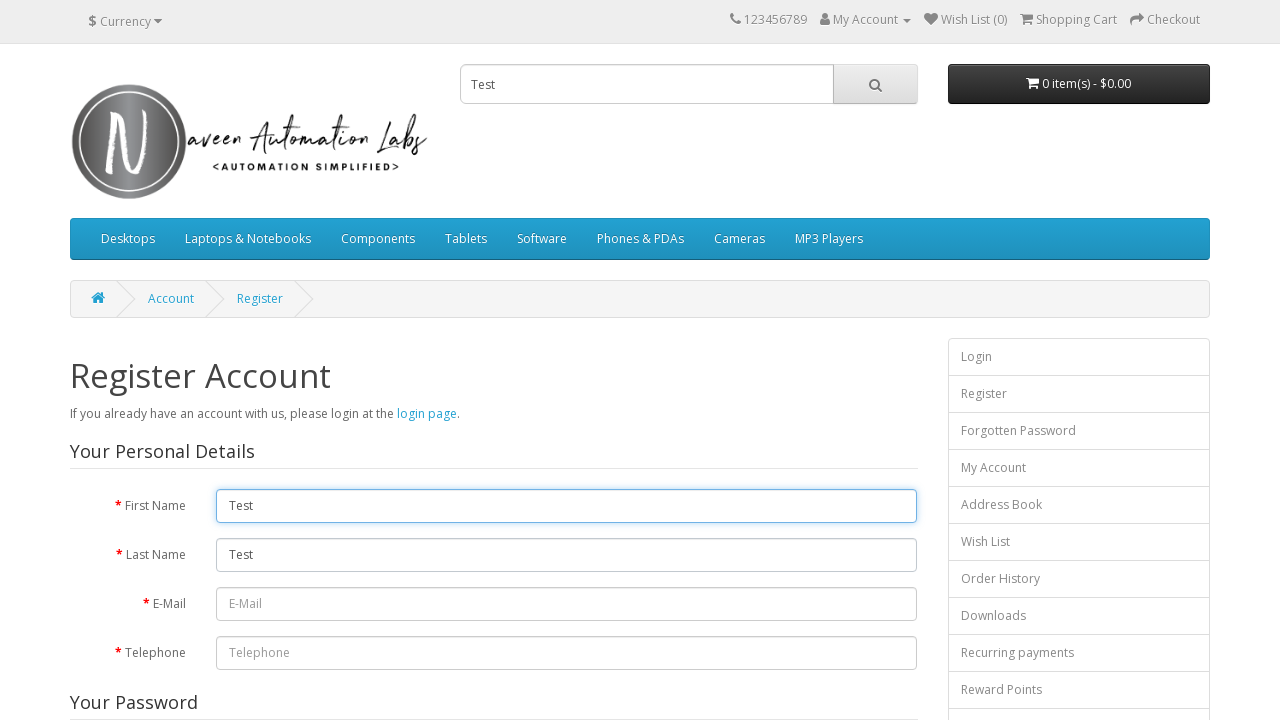

Filled form control element 3 with test data on .form-control >> nth=3
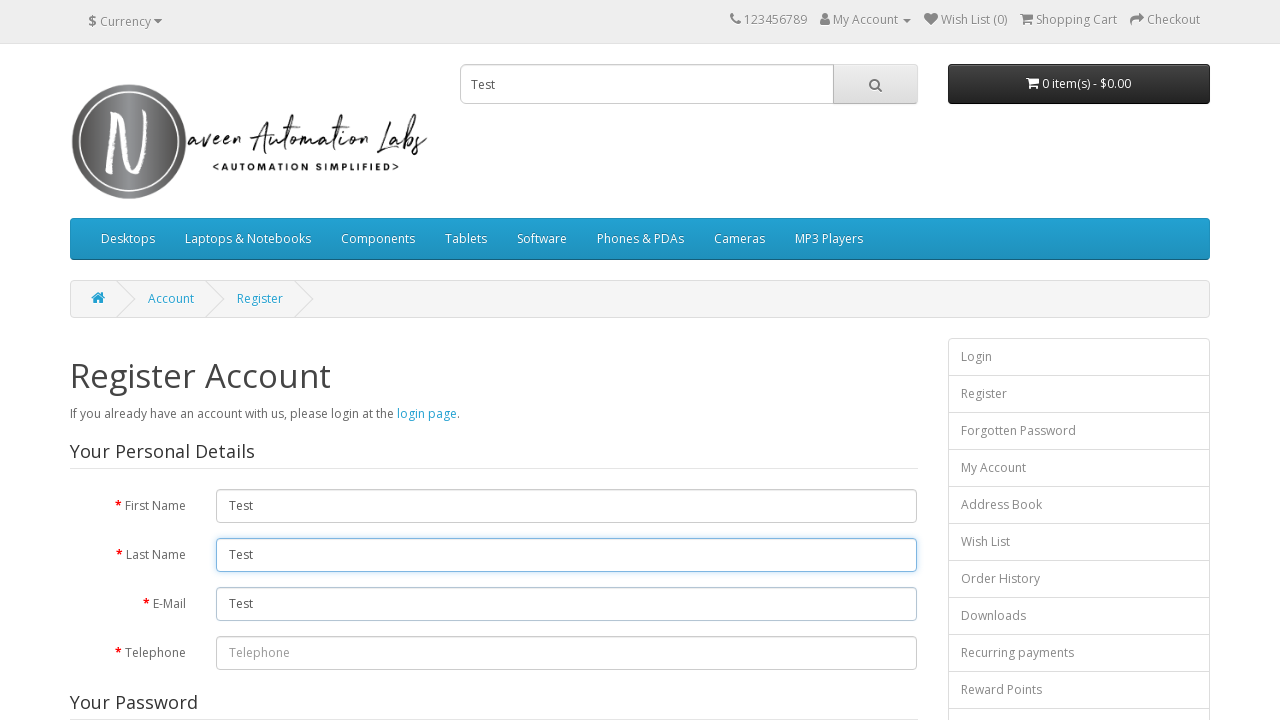

Filled form control element 4 with test data on .form-control >> nth=4
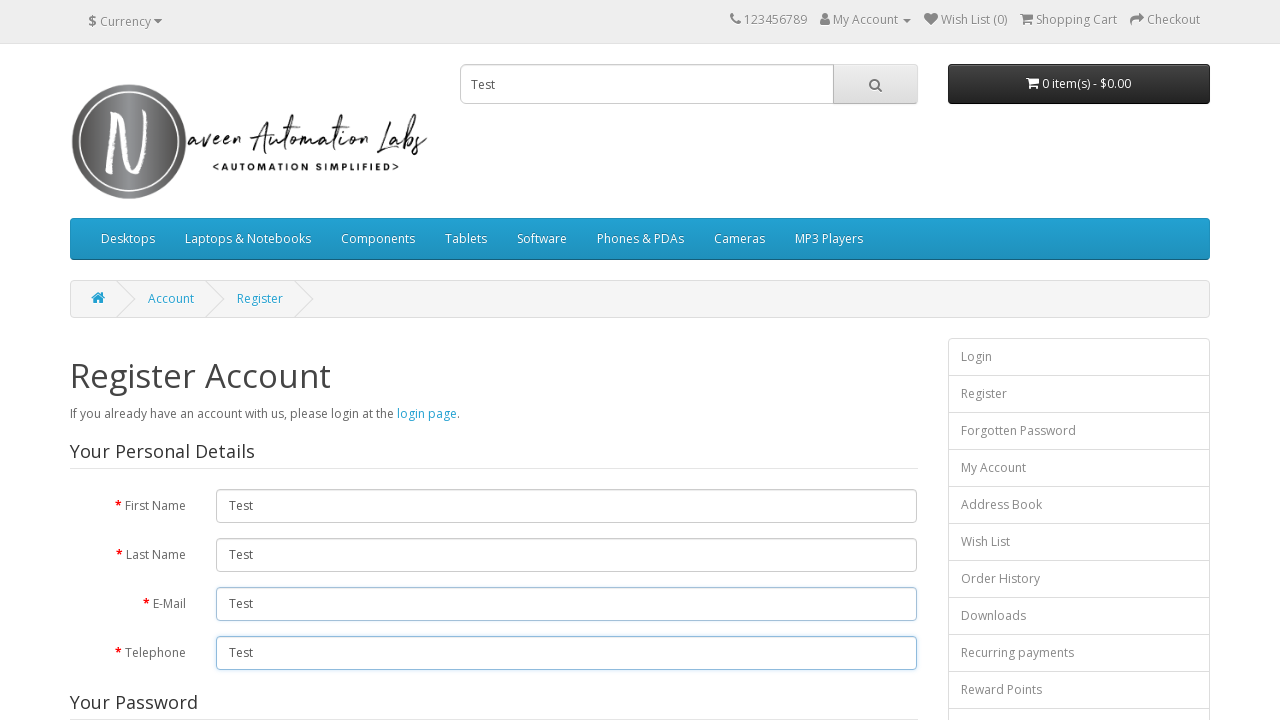

Filled form control element 5 with test data on .form-control >> nth=5
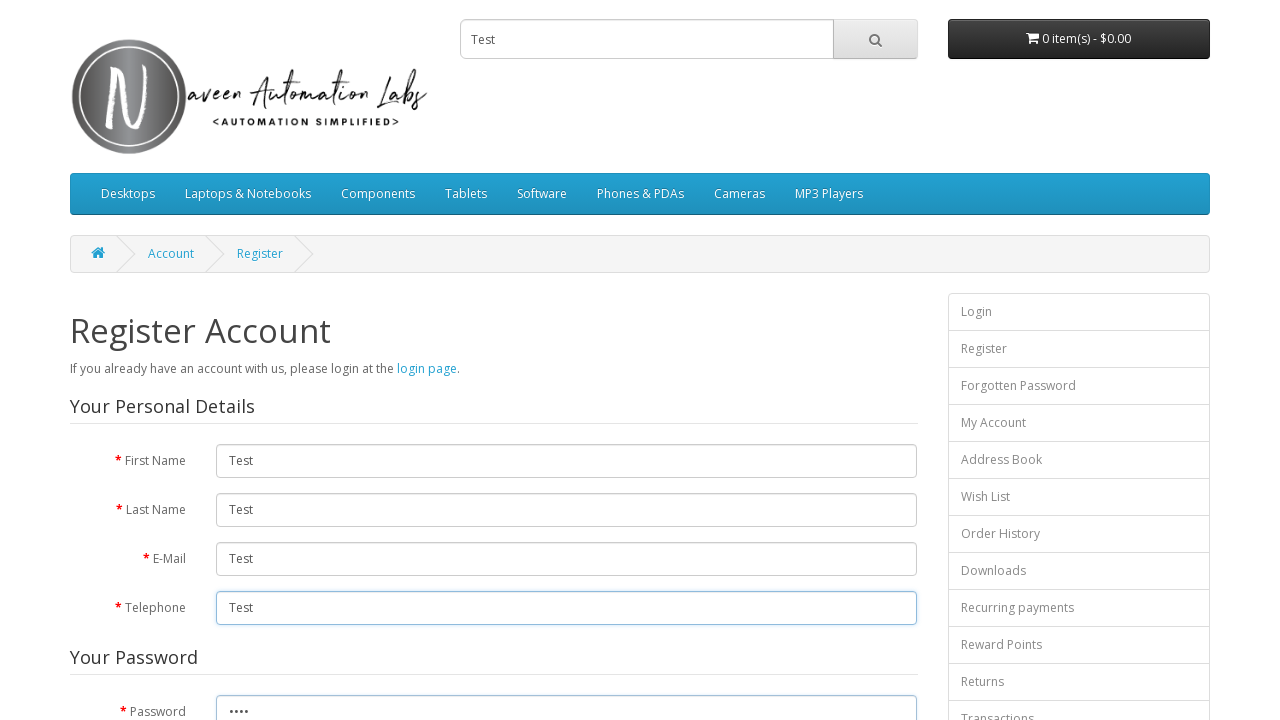

Filled form control element 6 with test data on .form-control >> nth=6
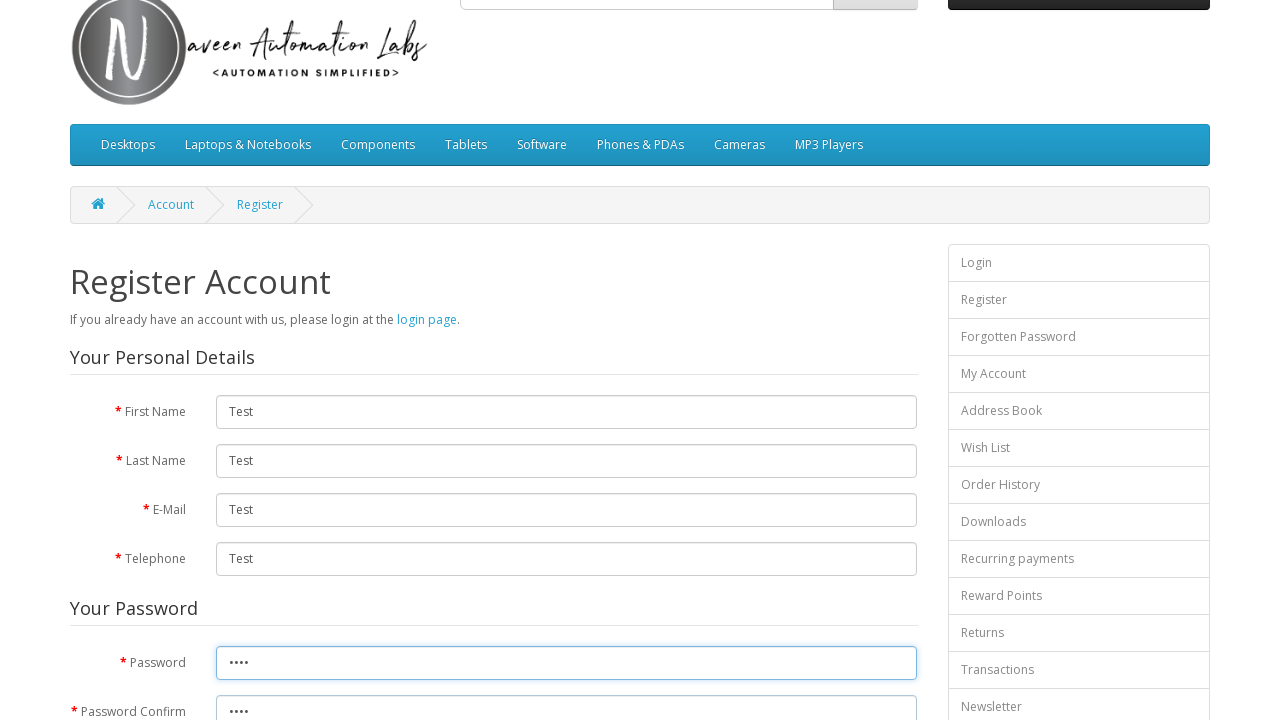

Filled firstname field with 'Test' on input[name='firstname']
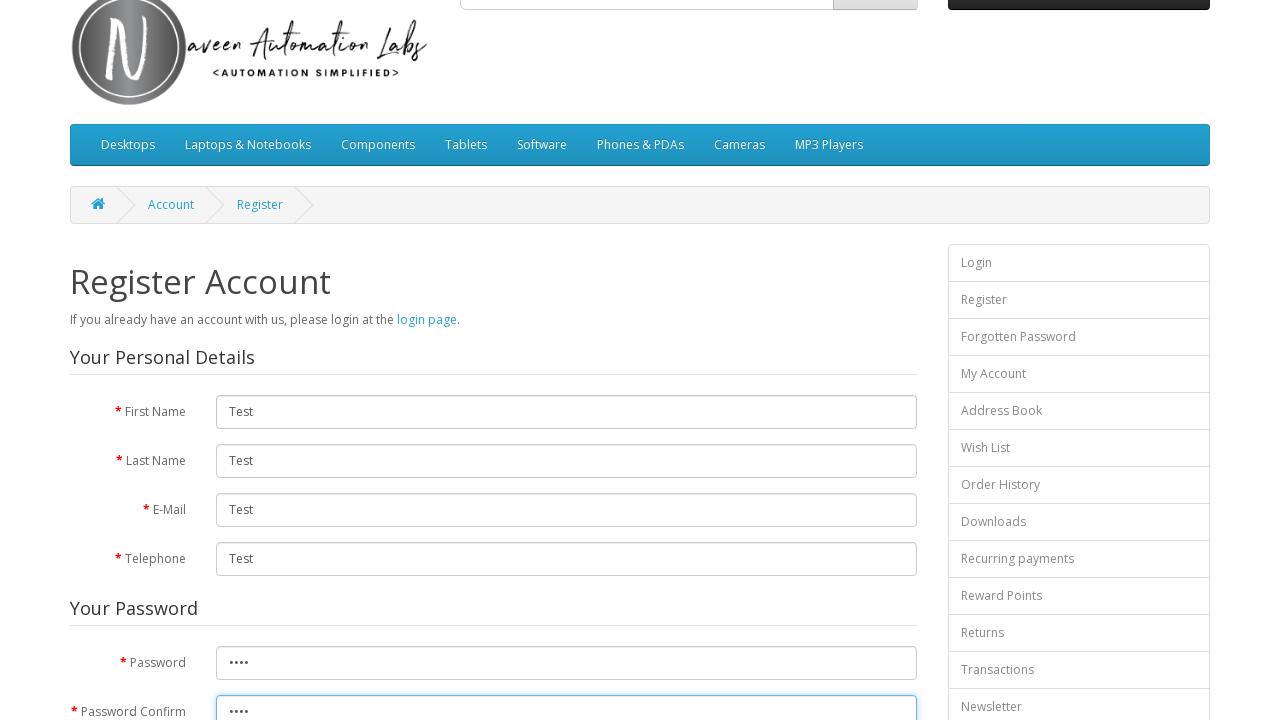

Filled lastname field with 'User' on input[name='lastname']
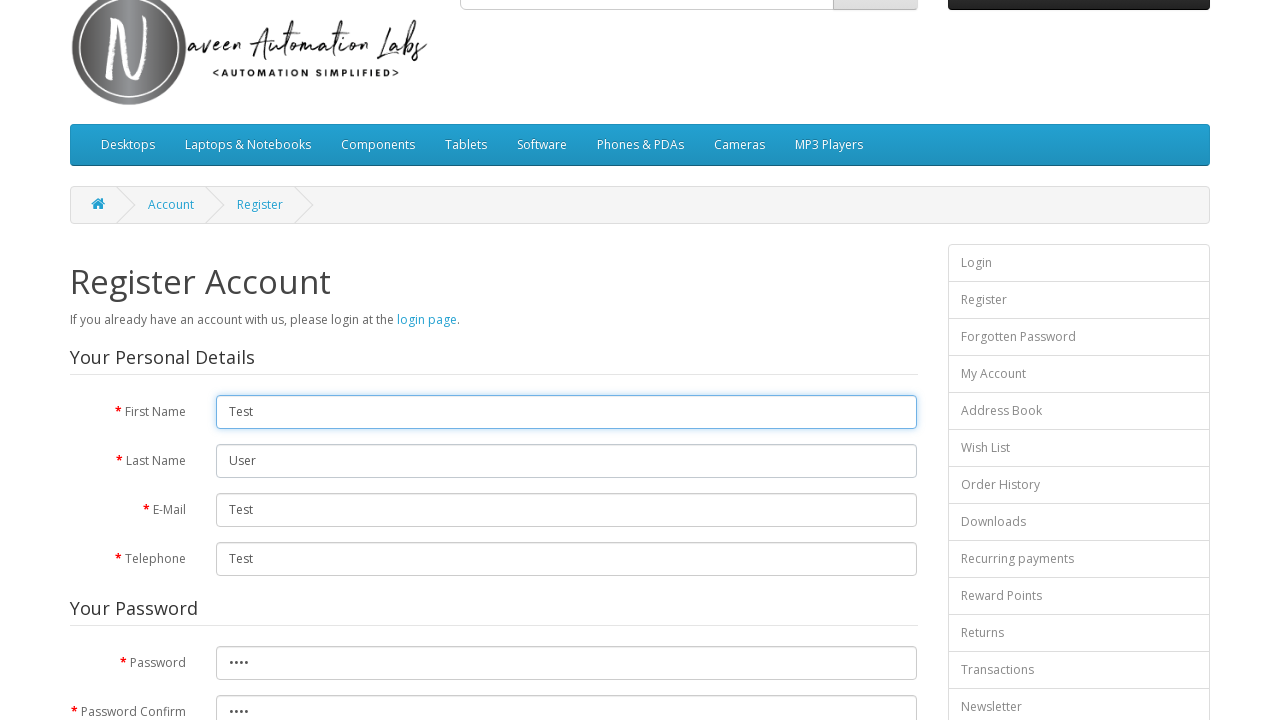

Filled email field with 'testuser123@example.com' on input[name='email']
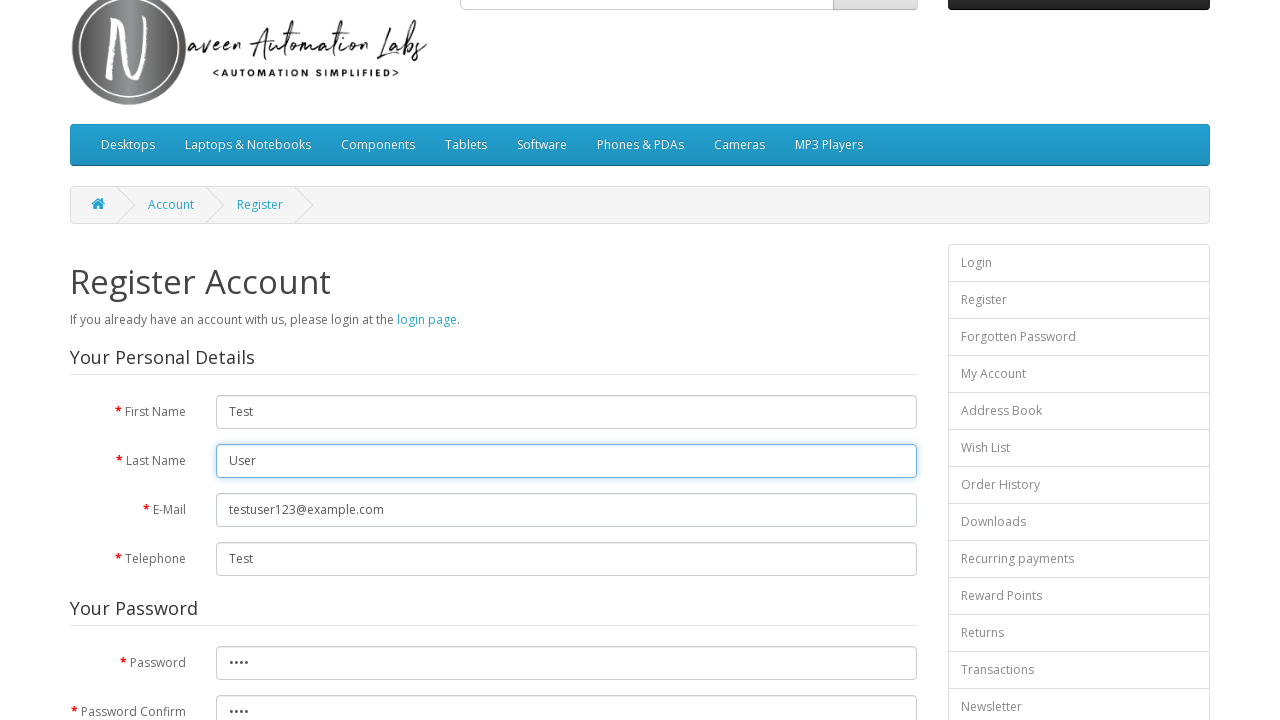

Filled telephone field with '1234567890' on input[name='telephone']
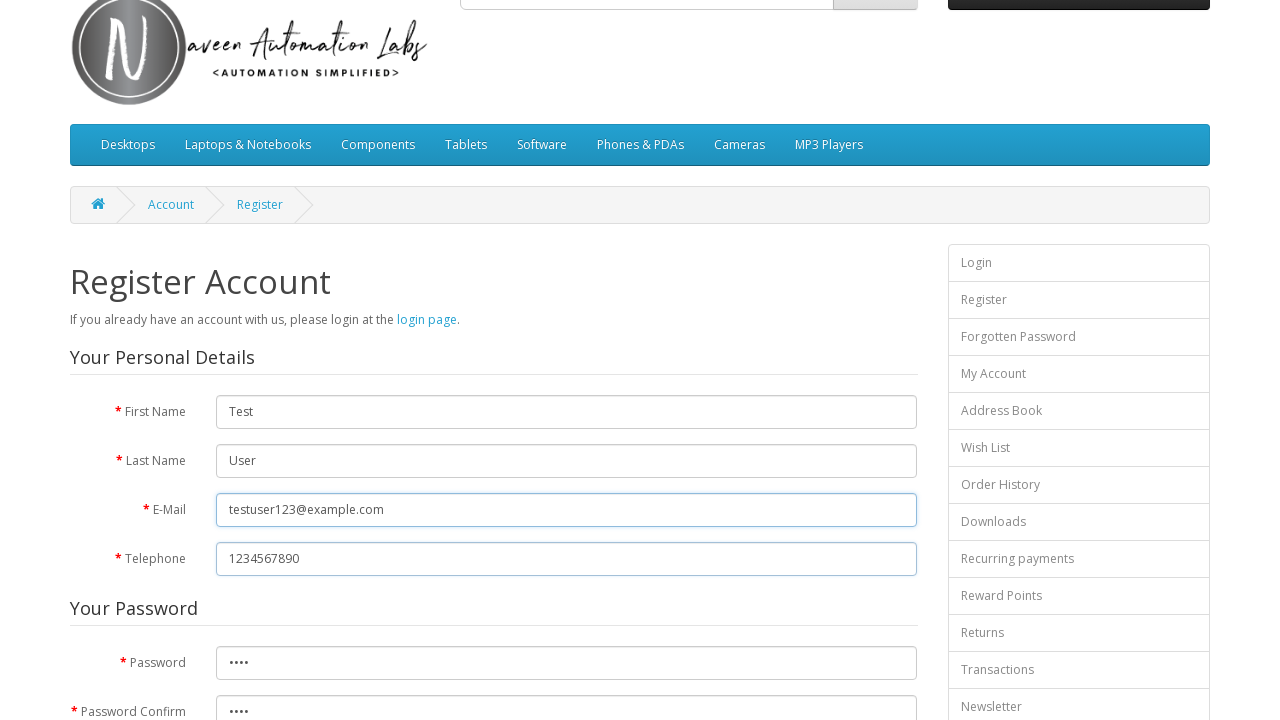

Filled password field with 'TestPassword123' on input[name='password']
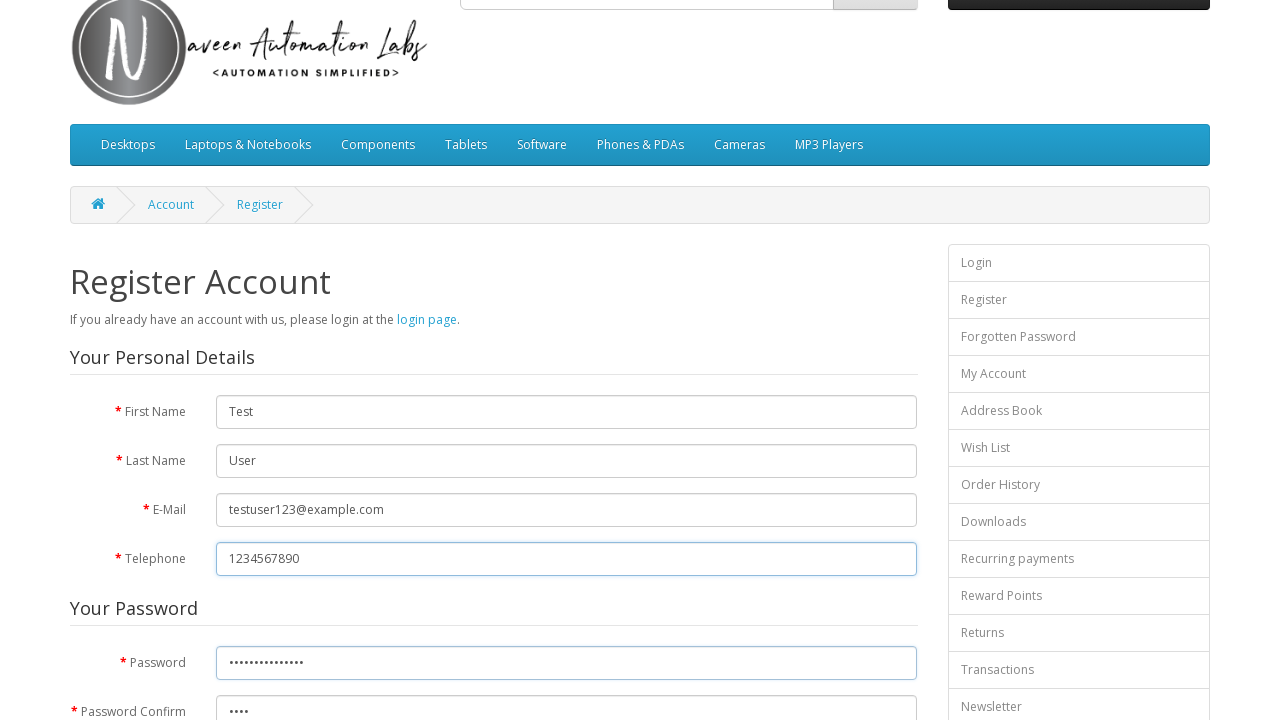

Filled confirm password field with 'TestPassword123' on input[name='confirm']
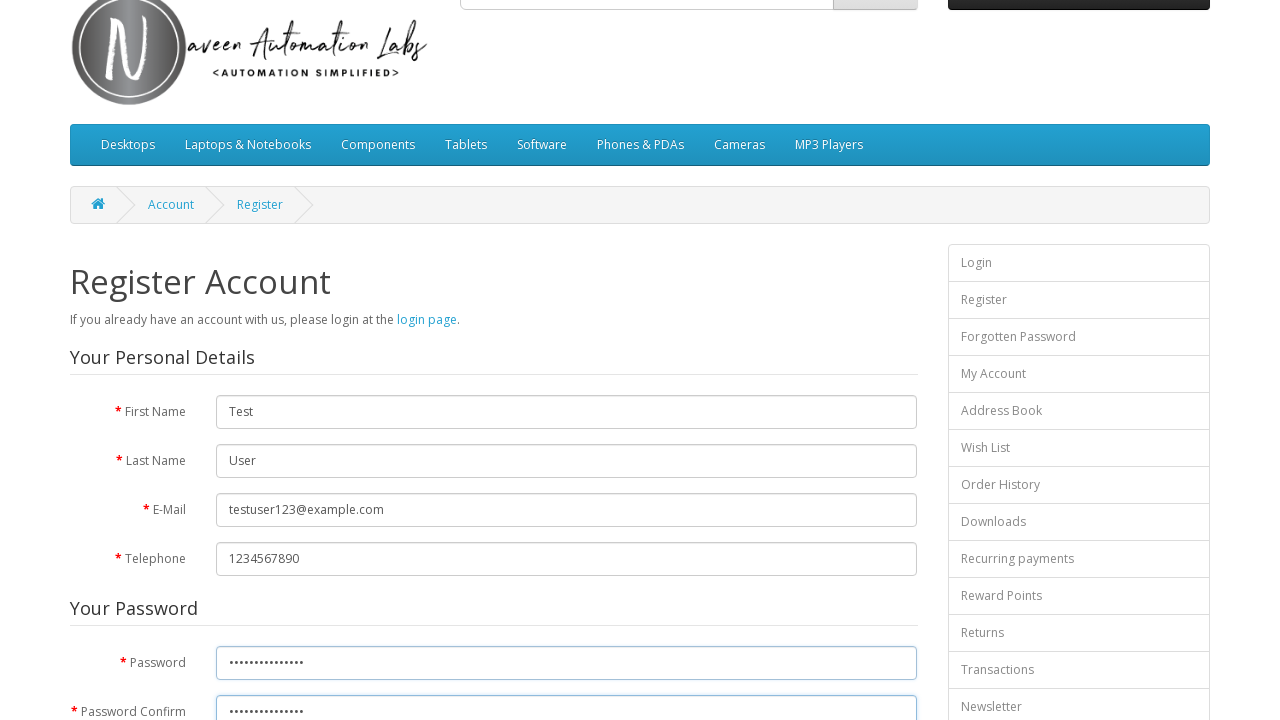

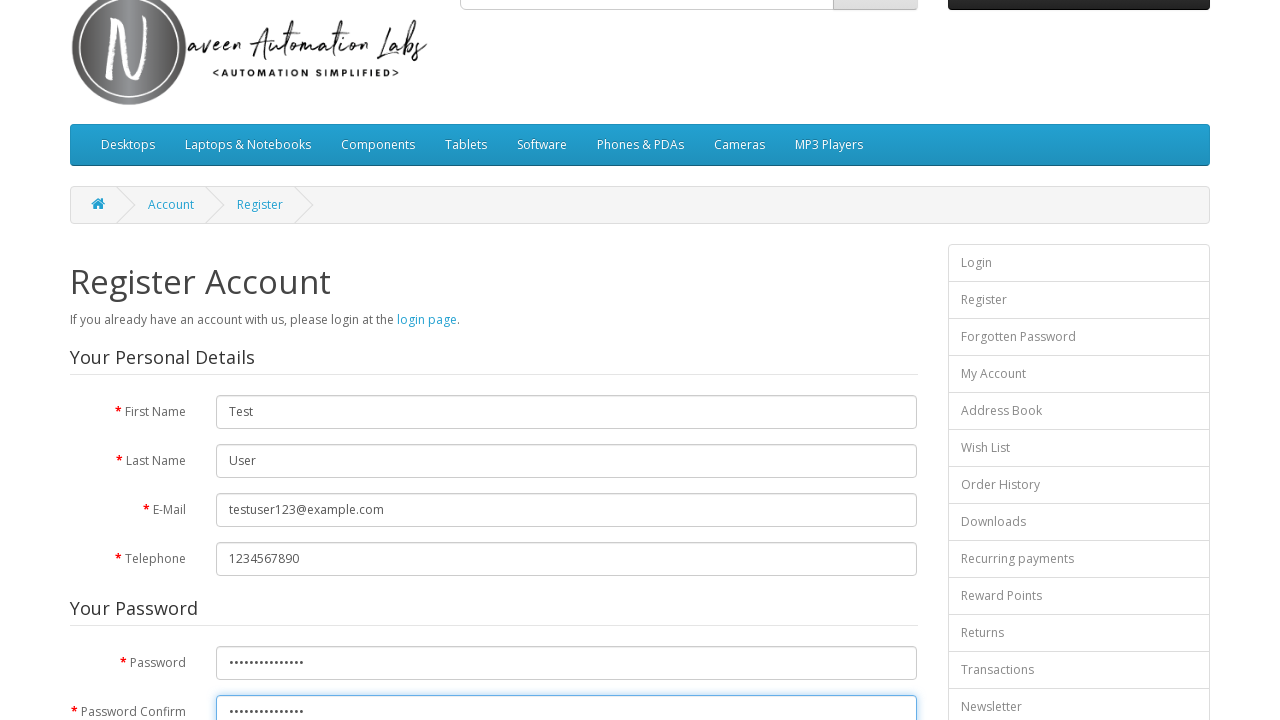